Tests clearing the complete state of all items by checking then unchecking toggle-all

Starting URL: https://demo.playwright.dev/todomvc

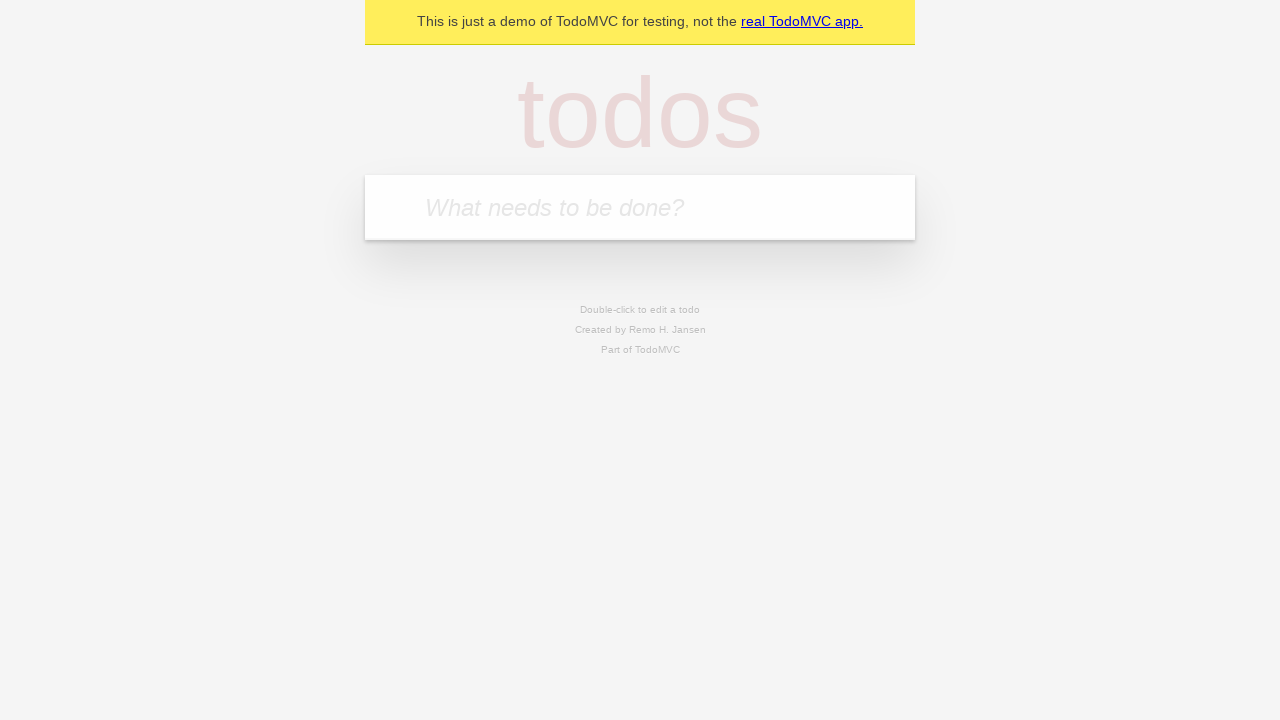

Filled todo input with 'buy some cheese' on internal:attr=[placeholder="What needs to be done?"i]
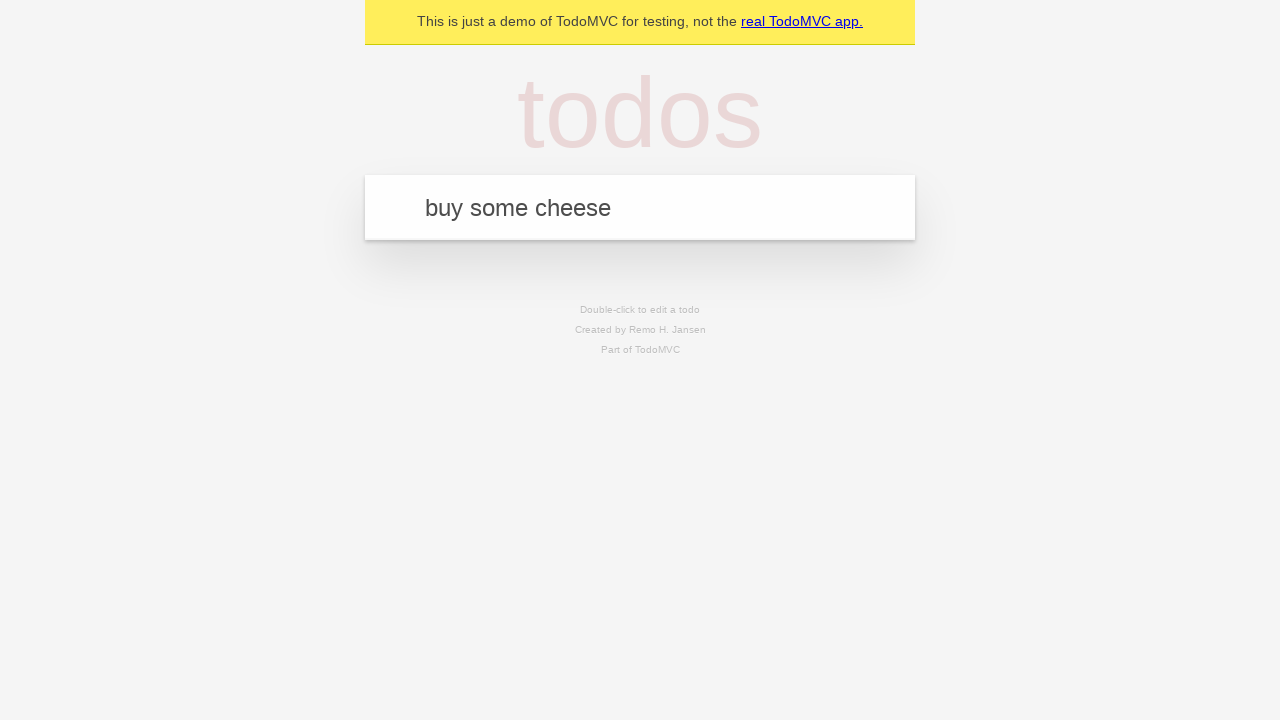

Pressed Enter to create todo 'buy some cheese' on internal:attr=[placeholder="What needs to be done?"i]
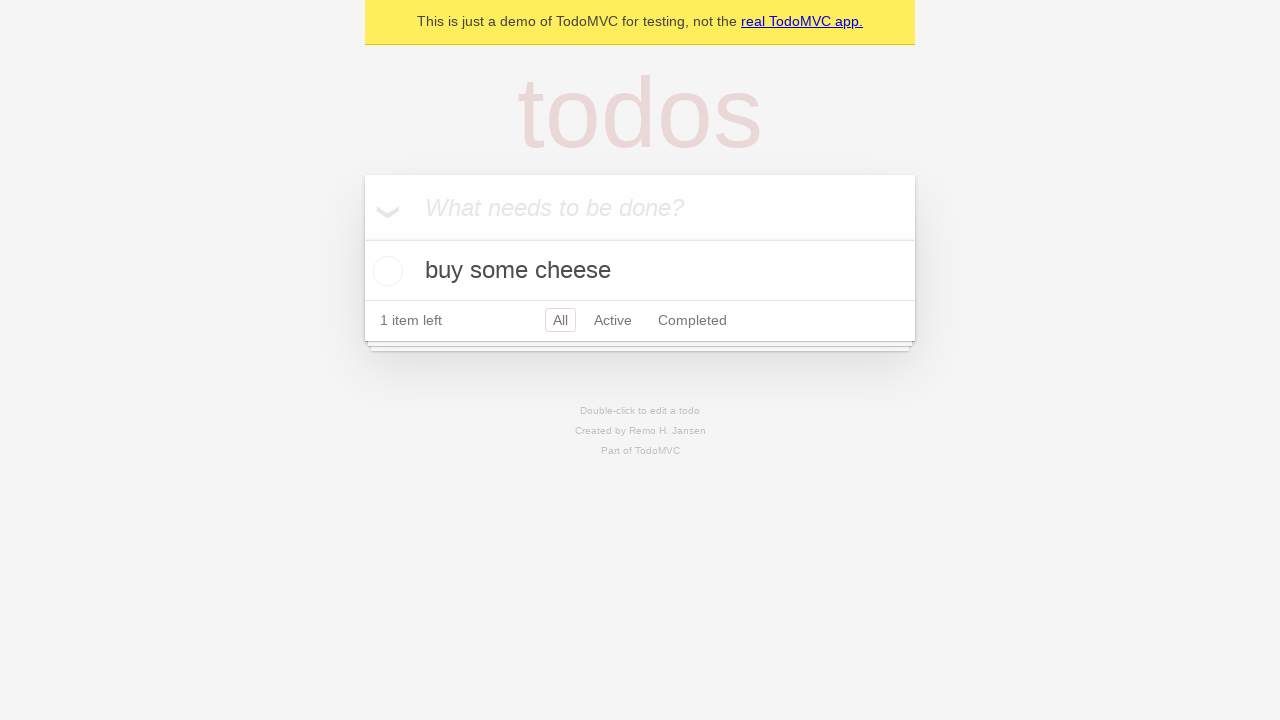

Filled todo input with 'feed the cat' on internal:attr=[placeholder="What needs to be done?"i]
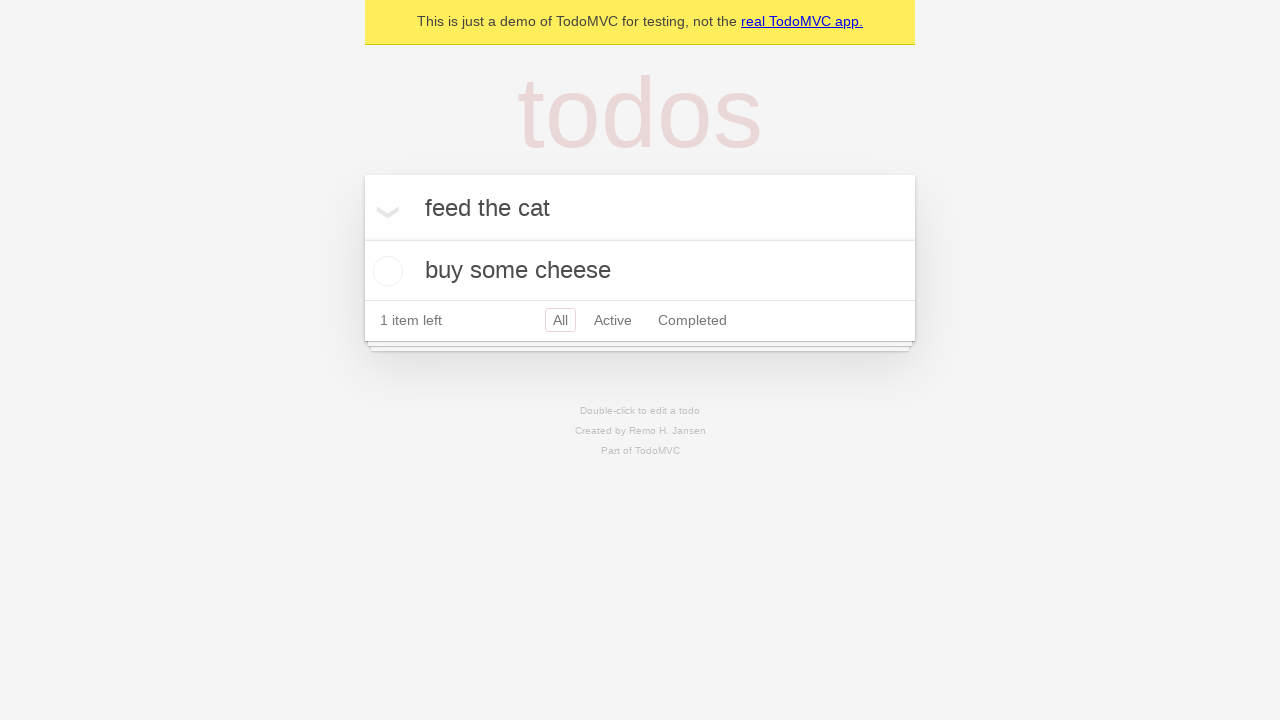

Pressed Enter to create todo 'feed the cat' on internal:attr=[placeholder="What needs to be done?"i]
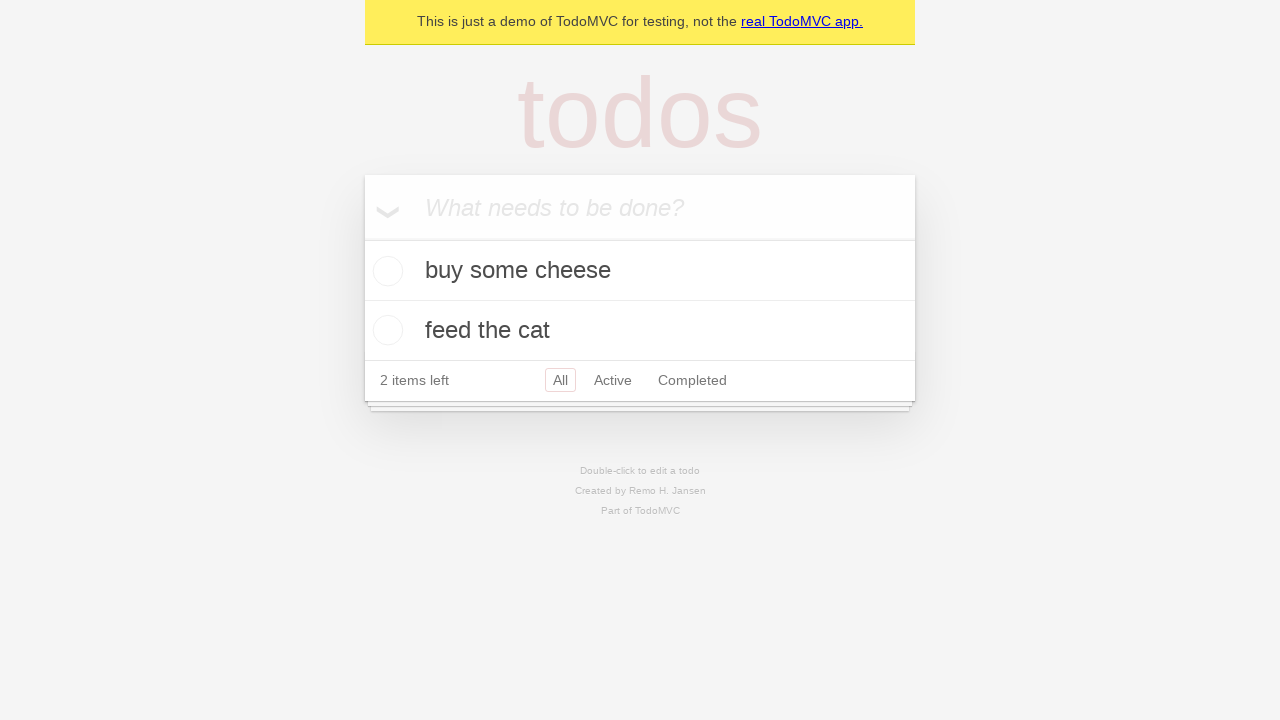

Filled todo input with 'book a doctors appointment' on internal:attr=[placeholder="What needs to be done?"i]
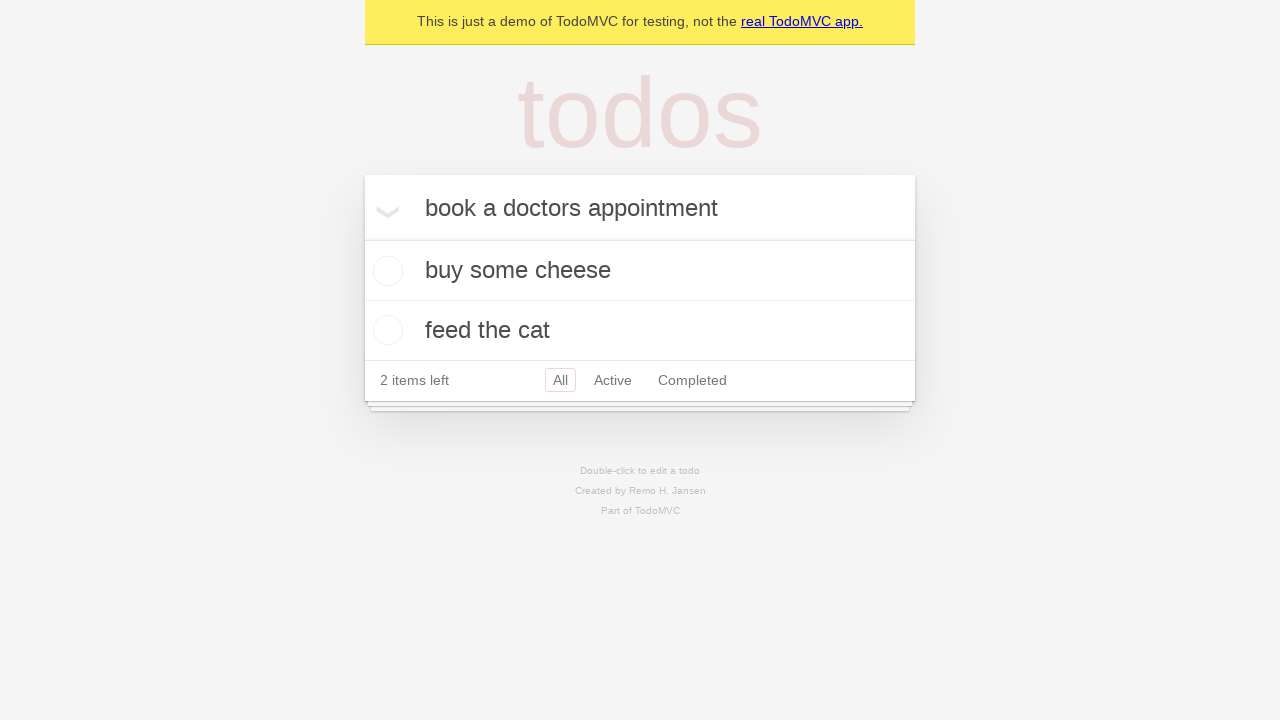

Pressed Enter to create todo 'book a doctors appointment' on internal:attr=[placeholder="What needs to be done?"i]
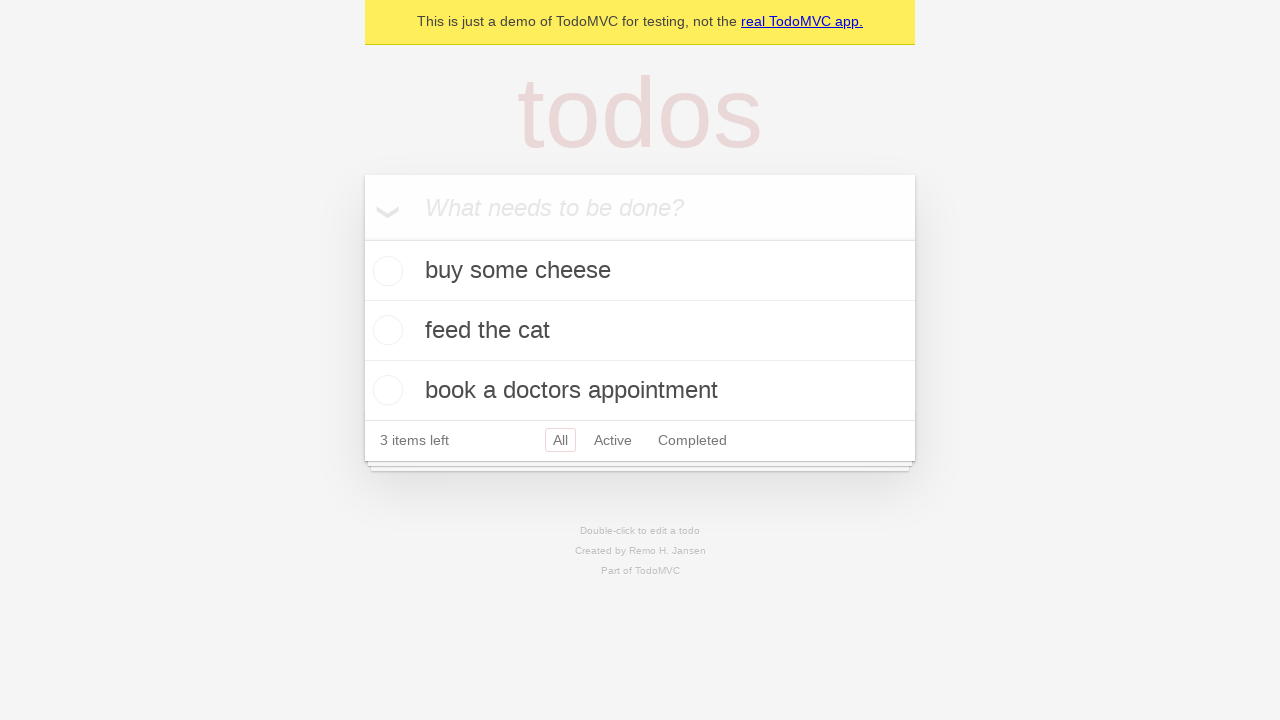

All 3 todo items loaded
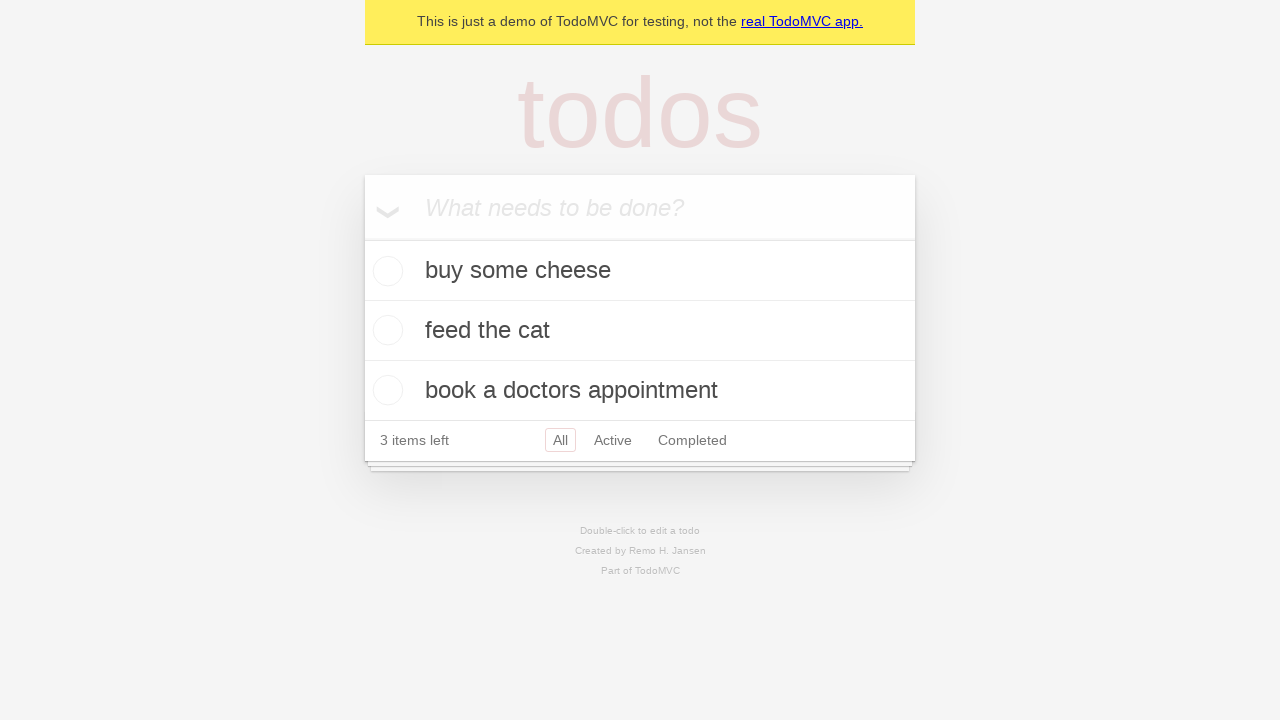

Clicked toggle-all to mark all items as complete at (362, 238) on internal:label="Mark all as complete"i
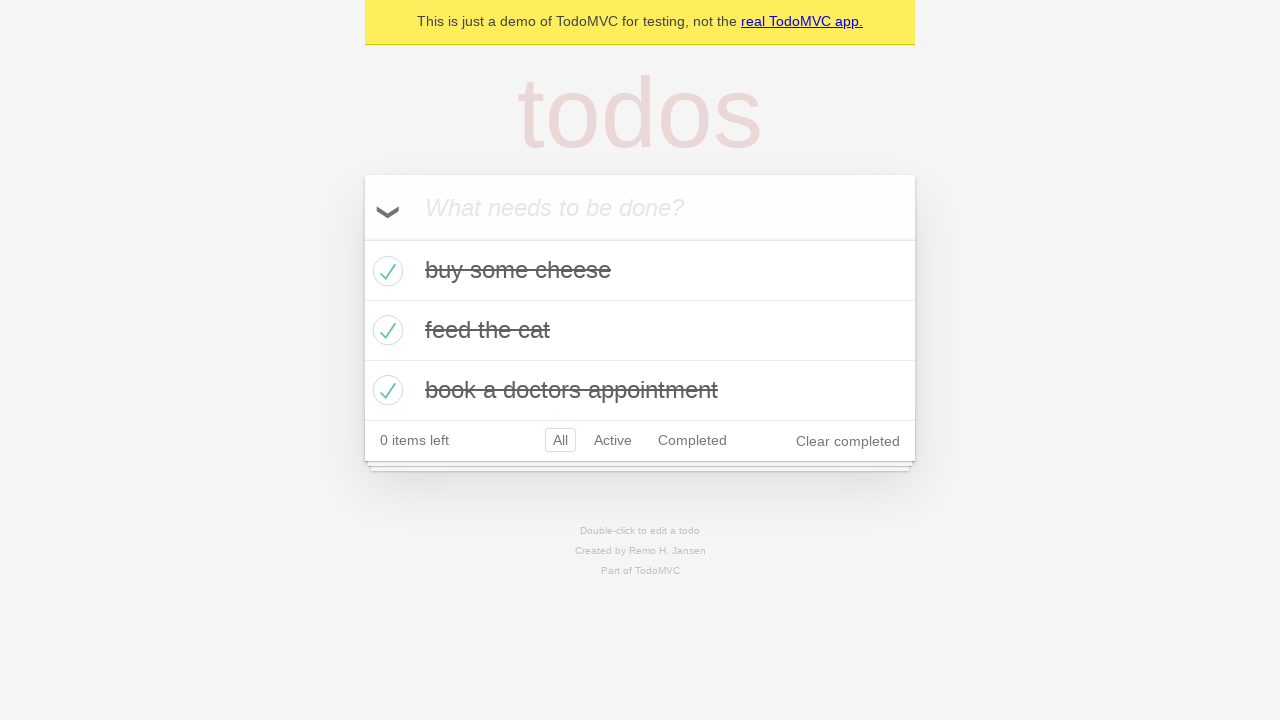

Clicked toggle-all to uncheck all items and clear complete state at (362, 238) on internal:label="Mark all as complete"i
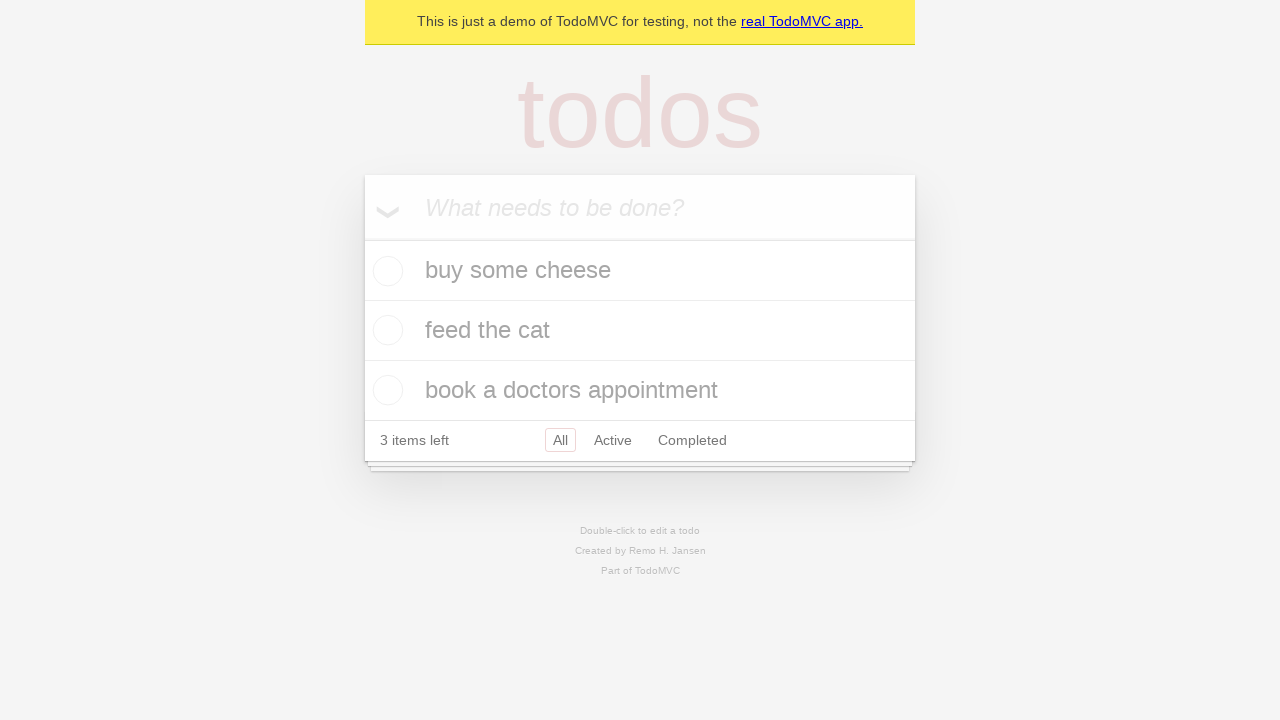

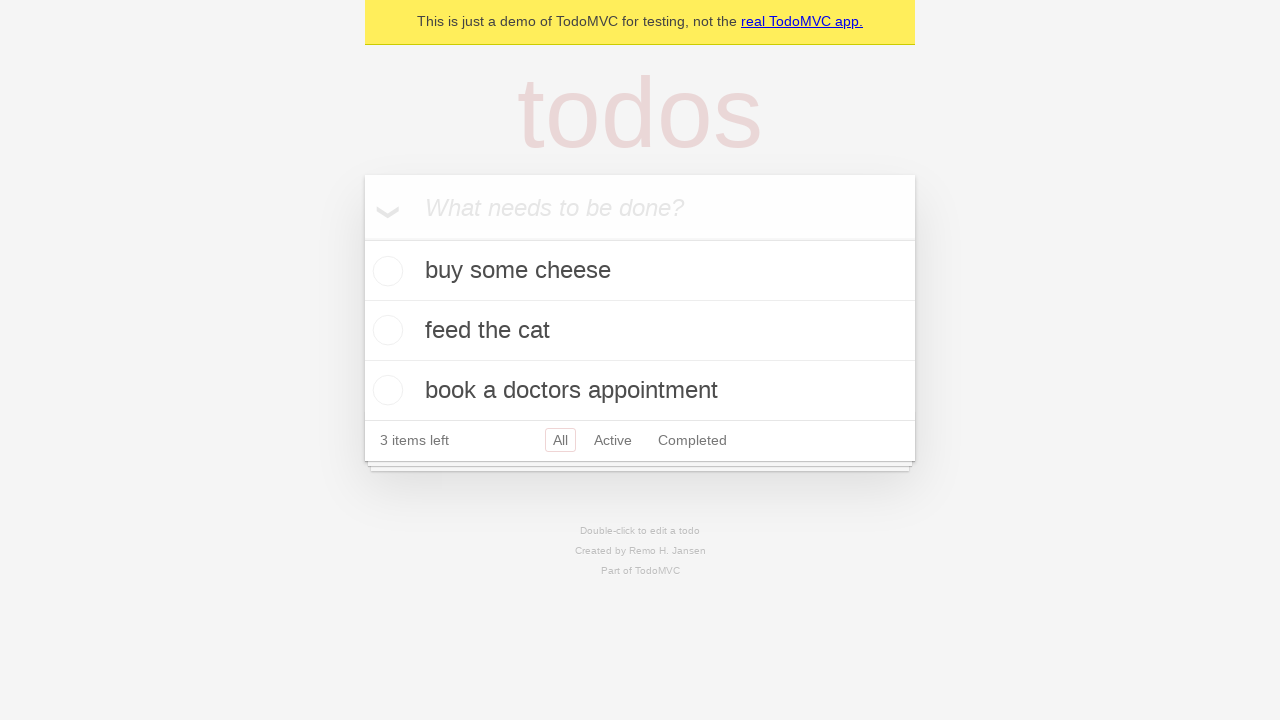